Navigates to a test automation practice website and verifies the page loads by checking the page title.

Starting URL: https://testautomationpractice.blogspot.com/

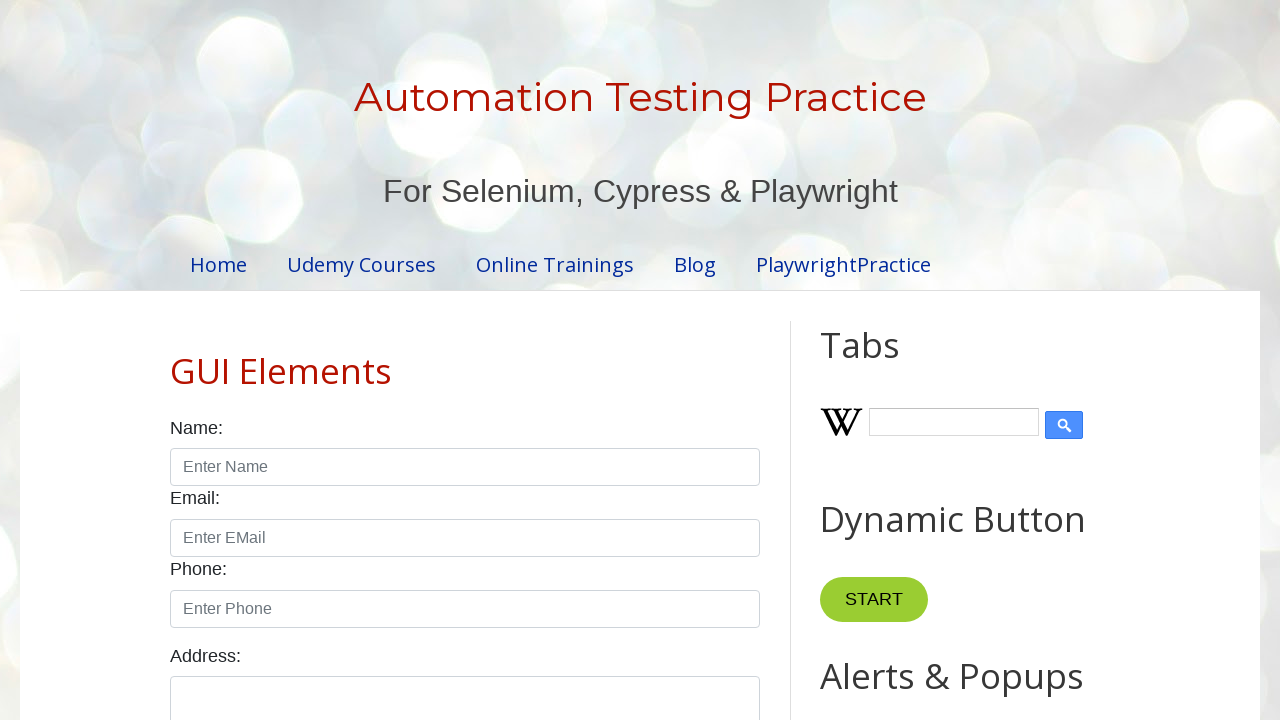

Set viewport size to 1920x1080
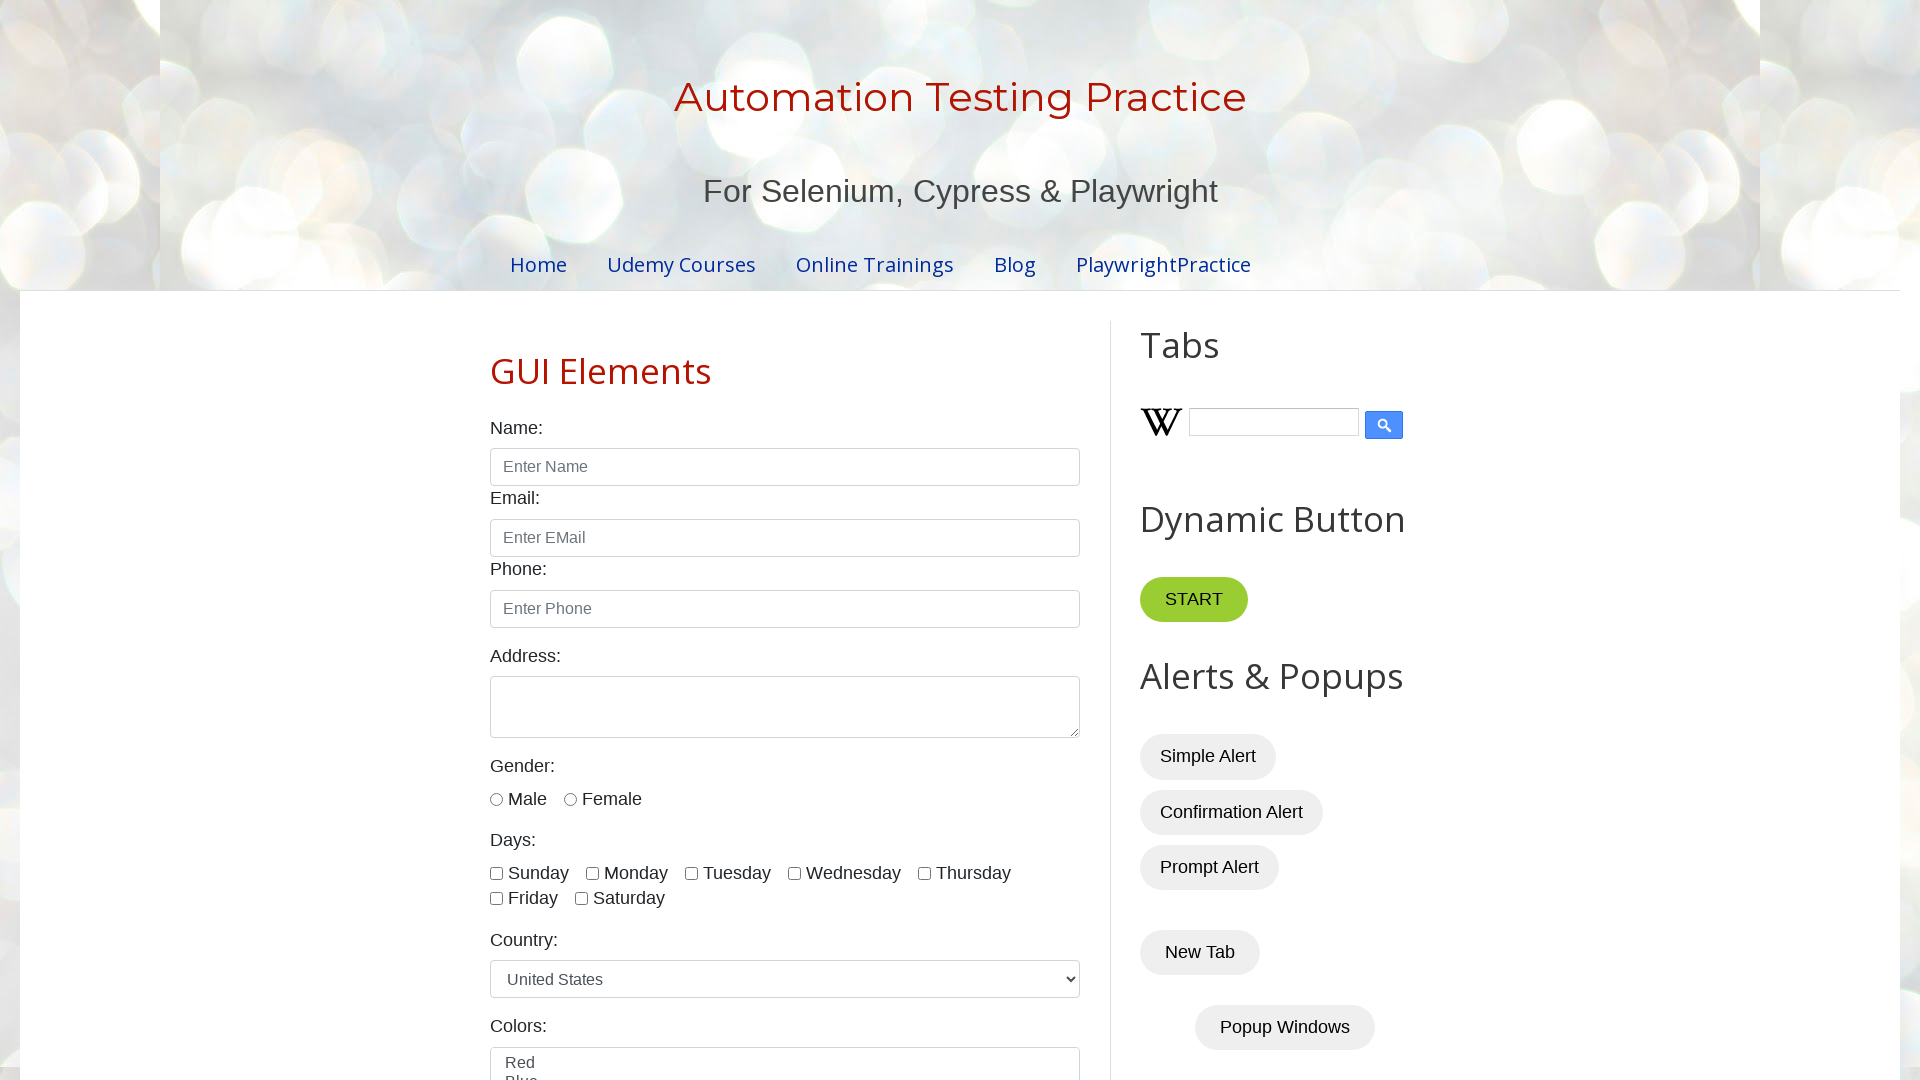

Cleared all cookies
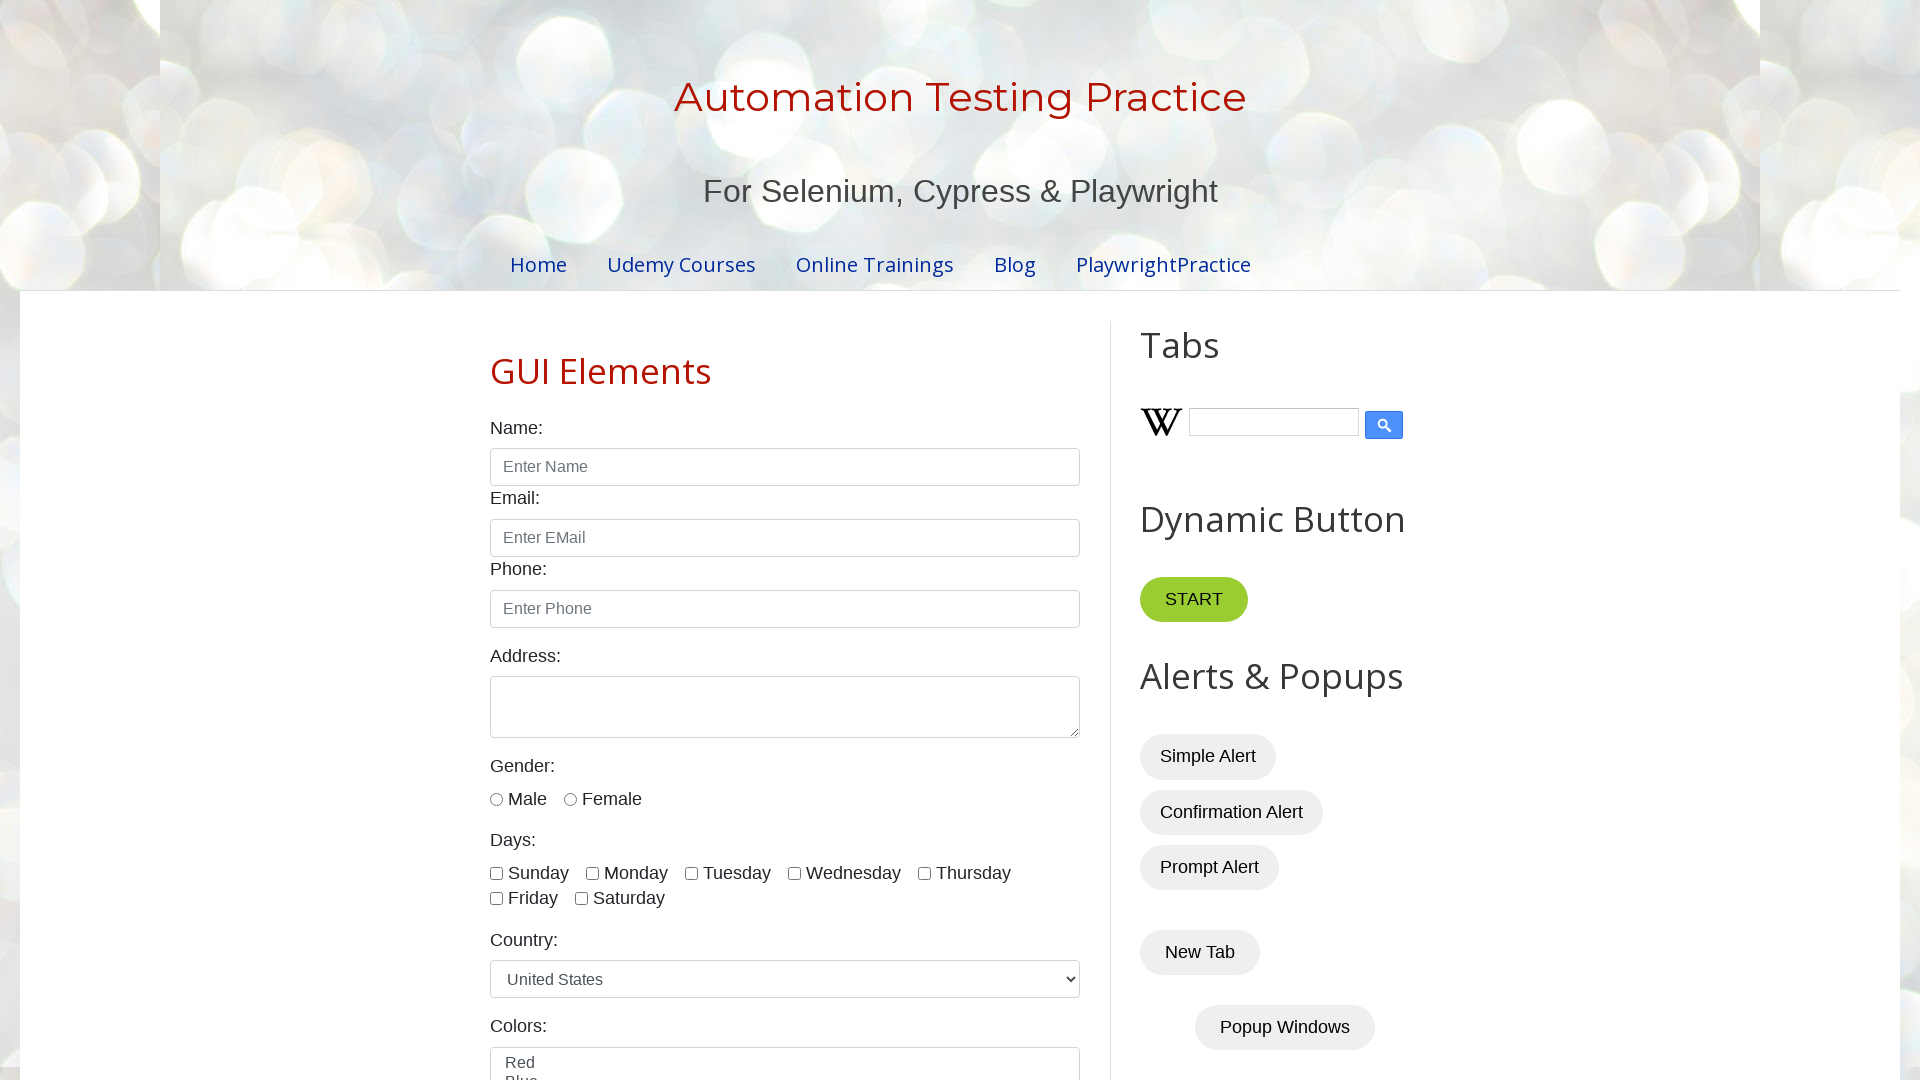

Navigated to test automation practice website
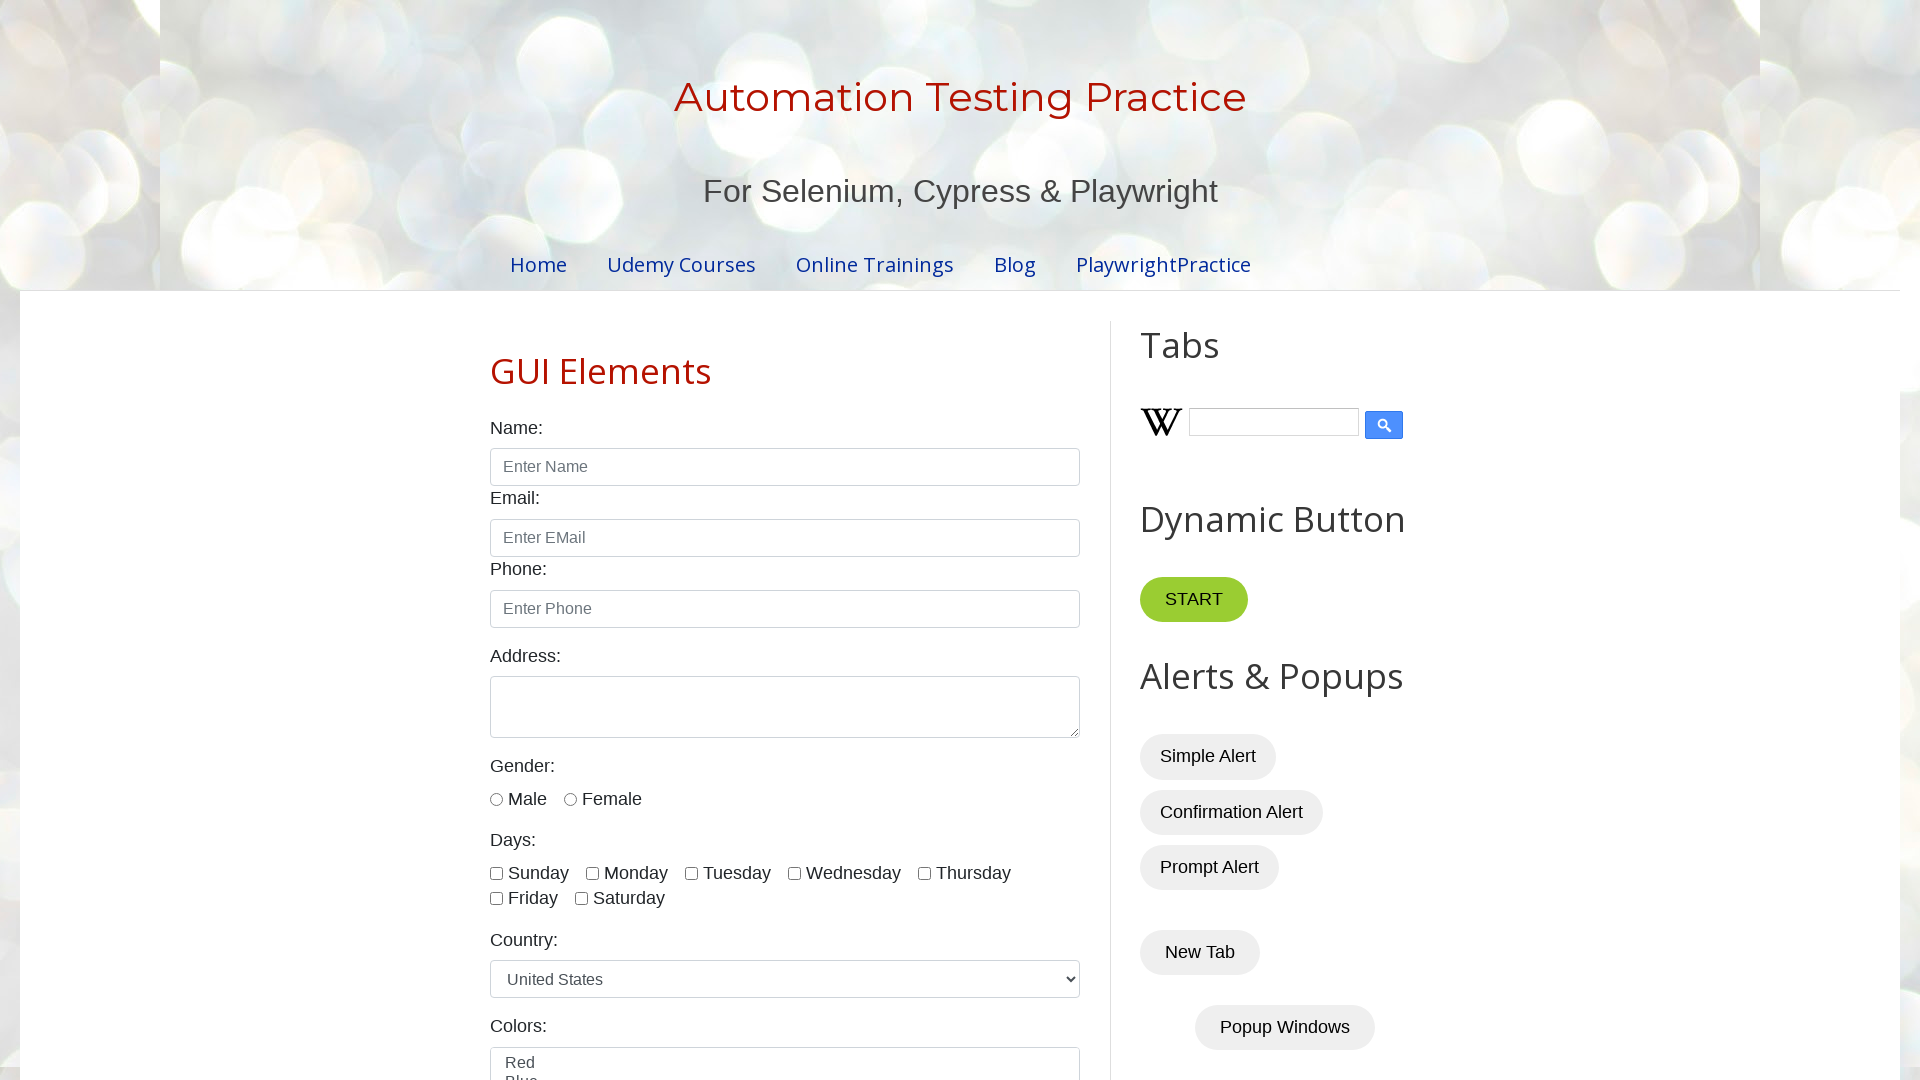

Retrieved page title: Automation Testing Practice
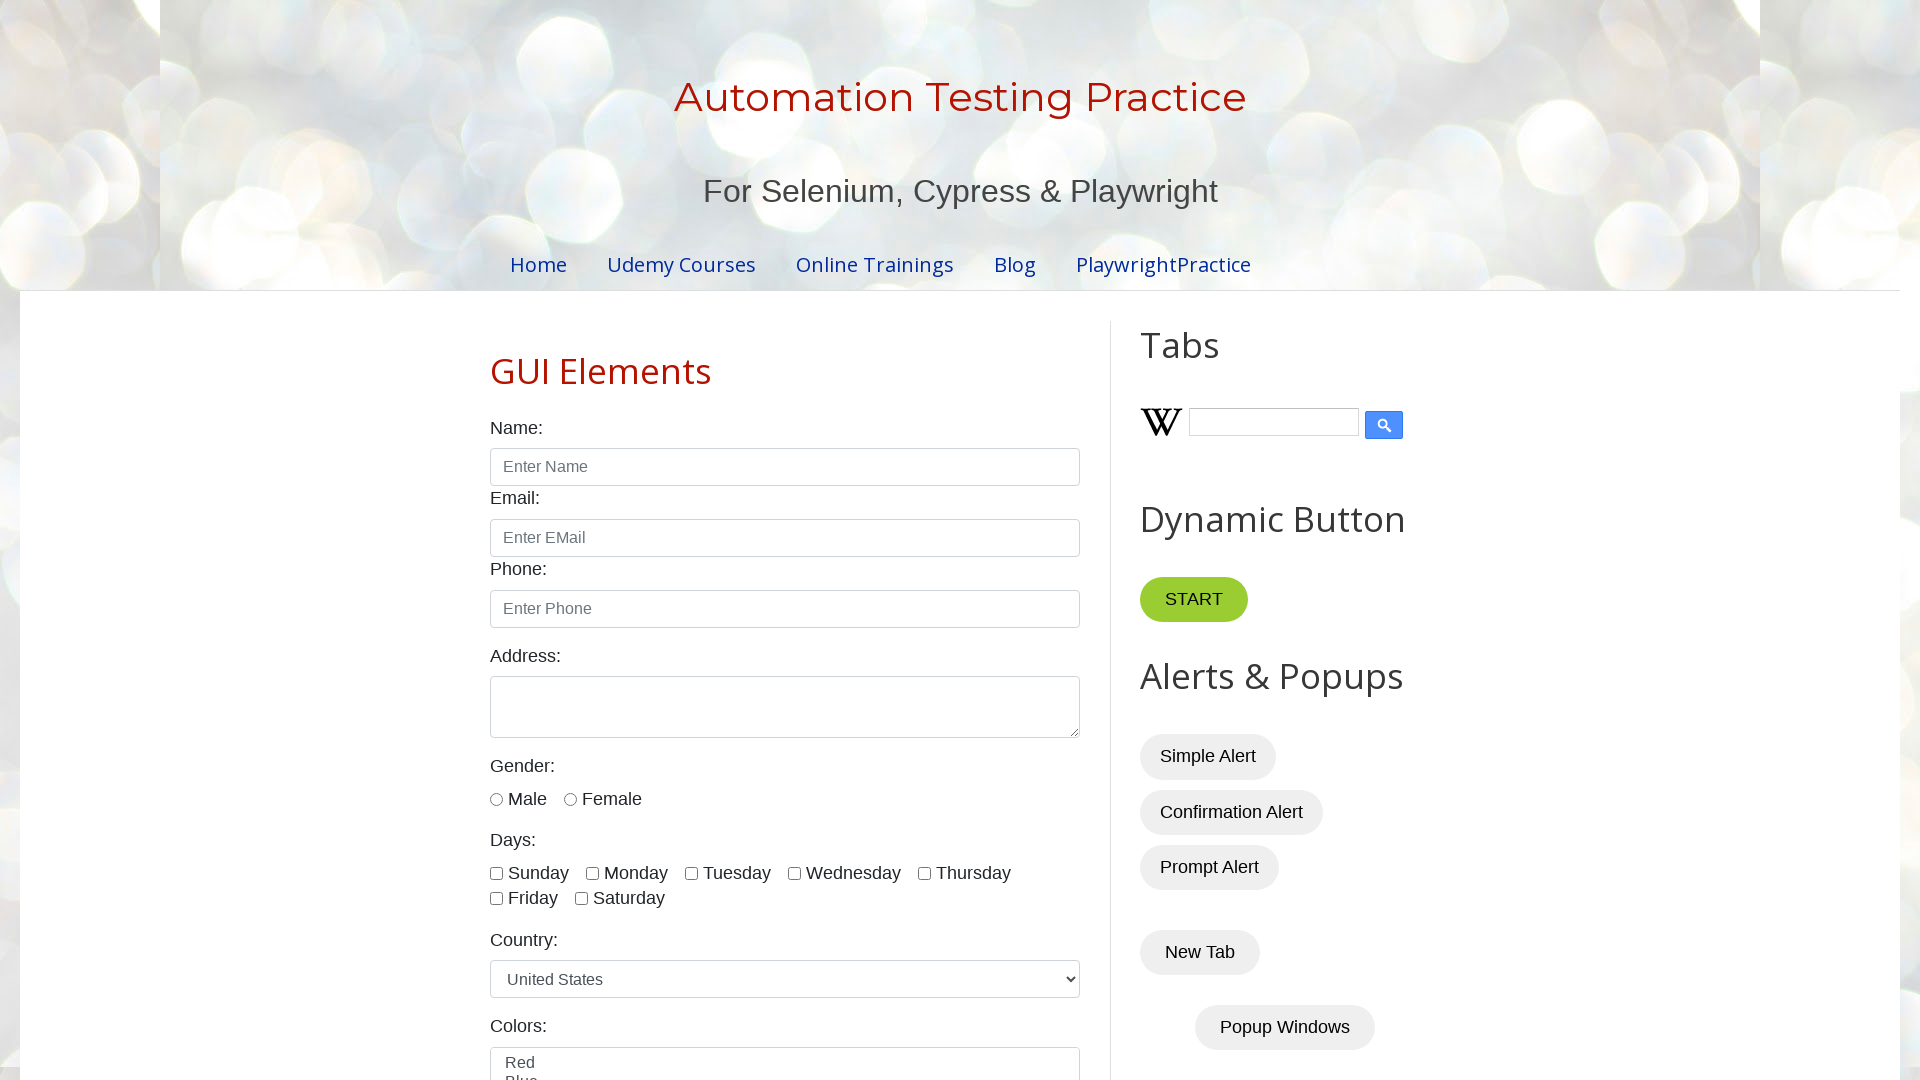

Printed page title to console: Automation Testing Practice
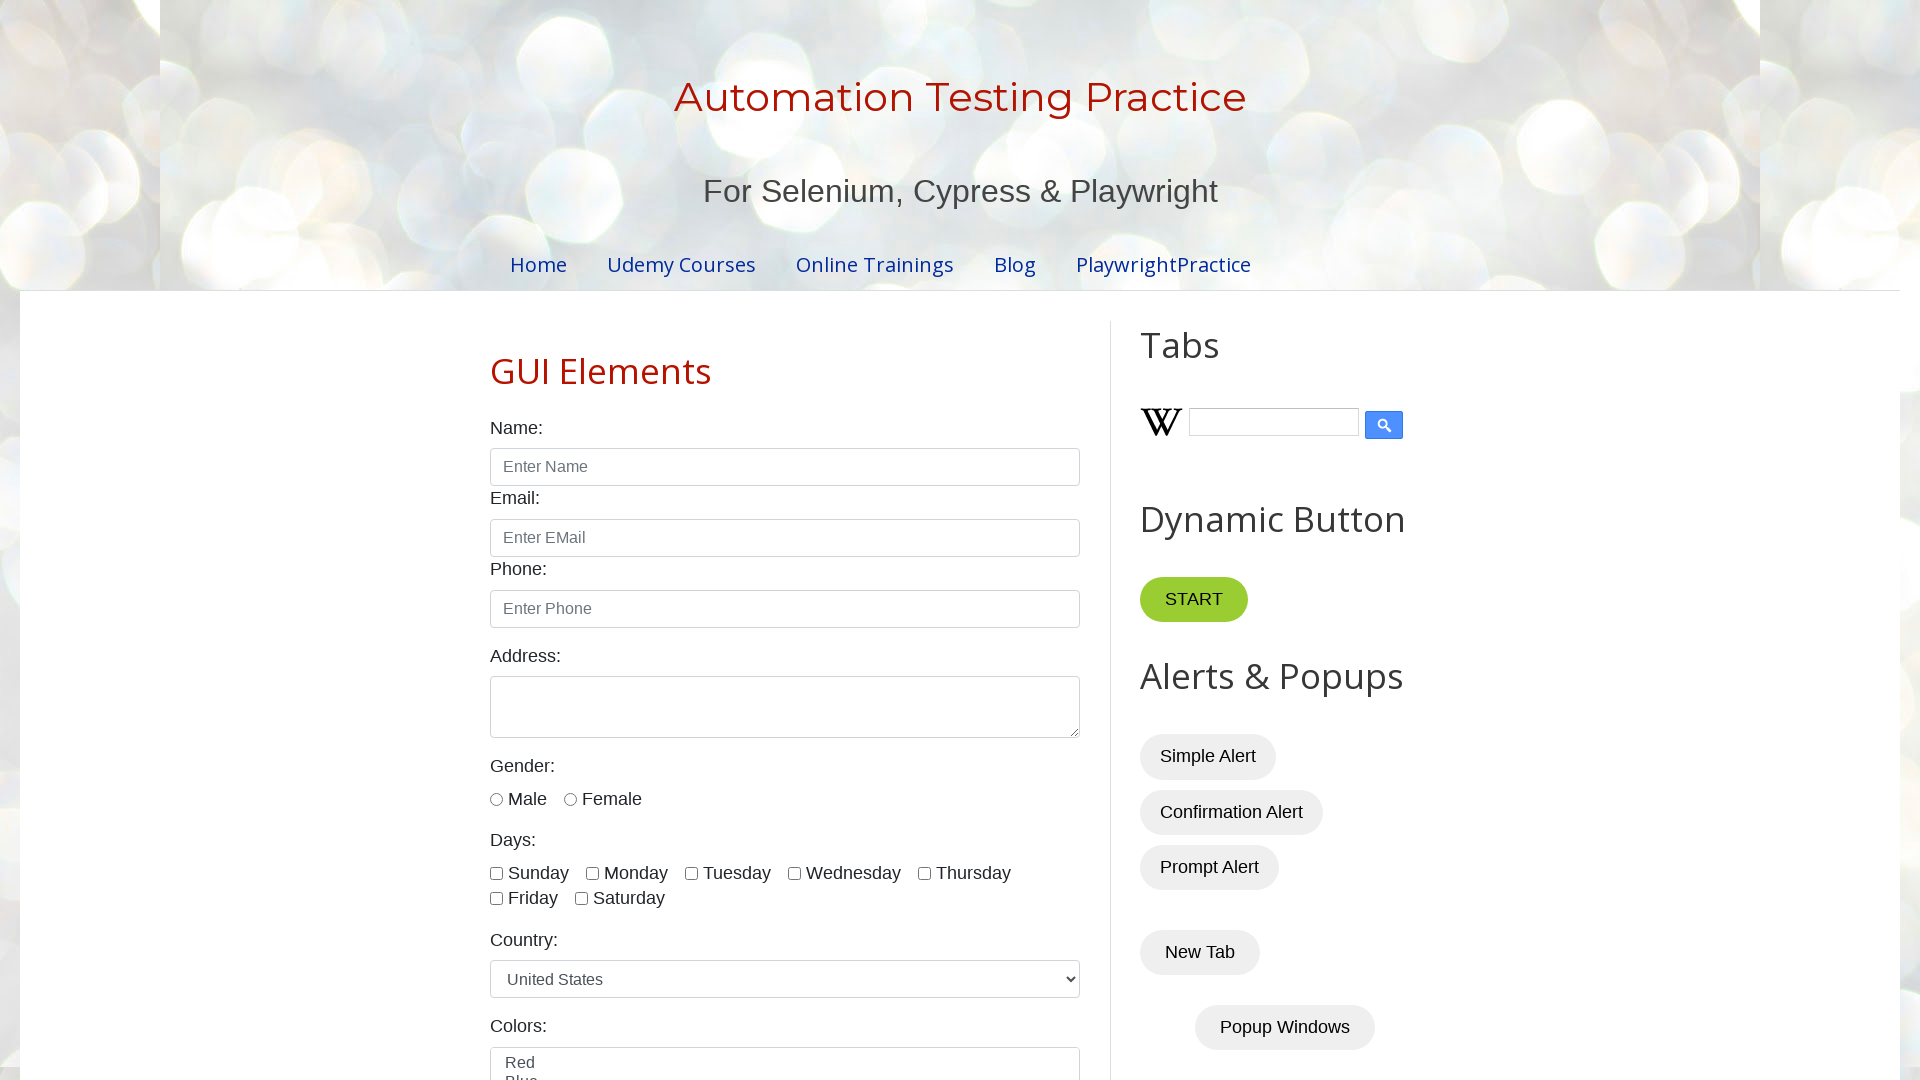

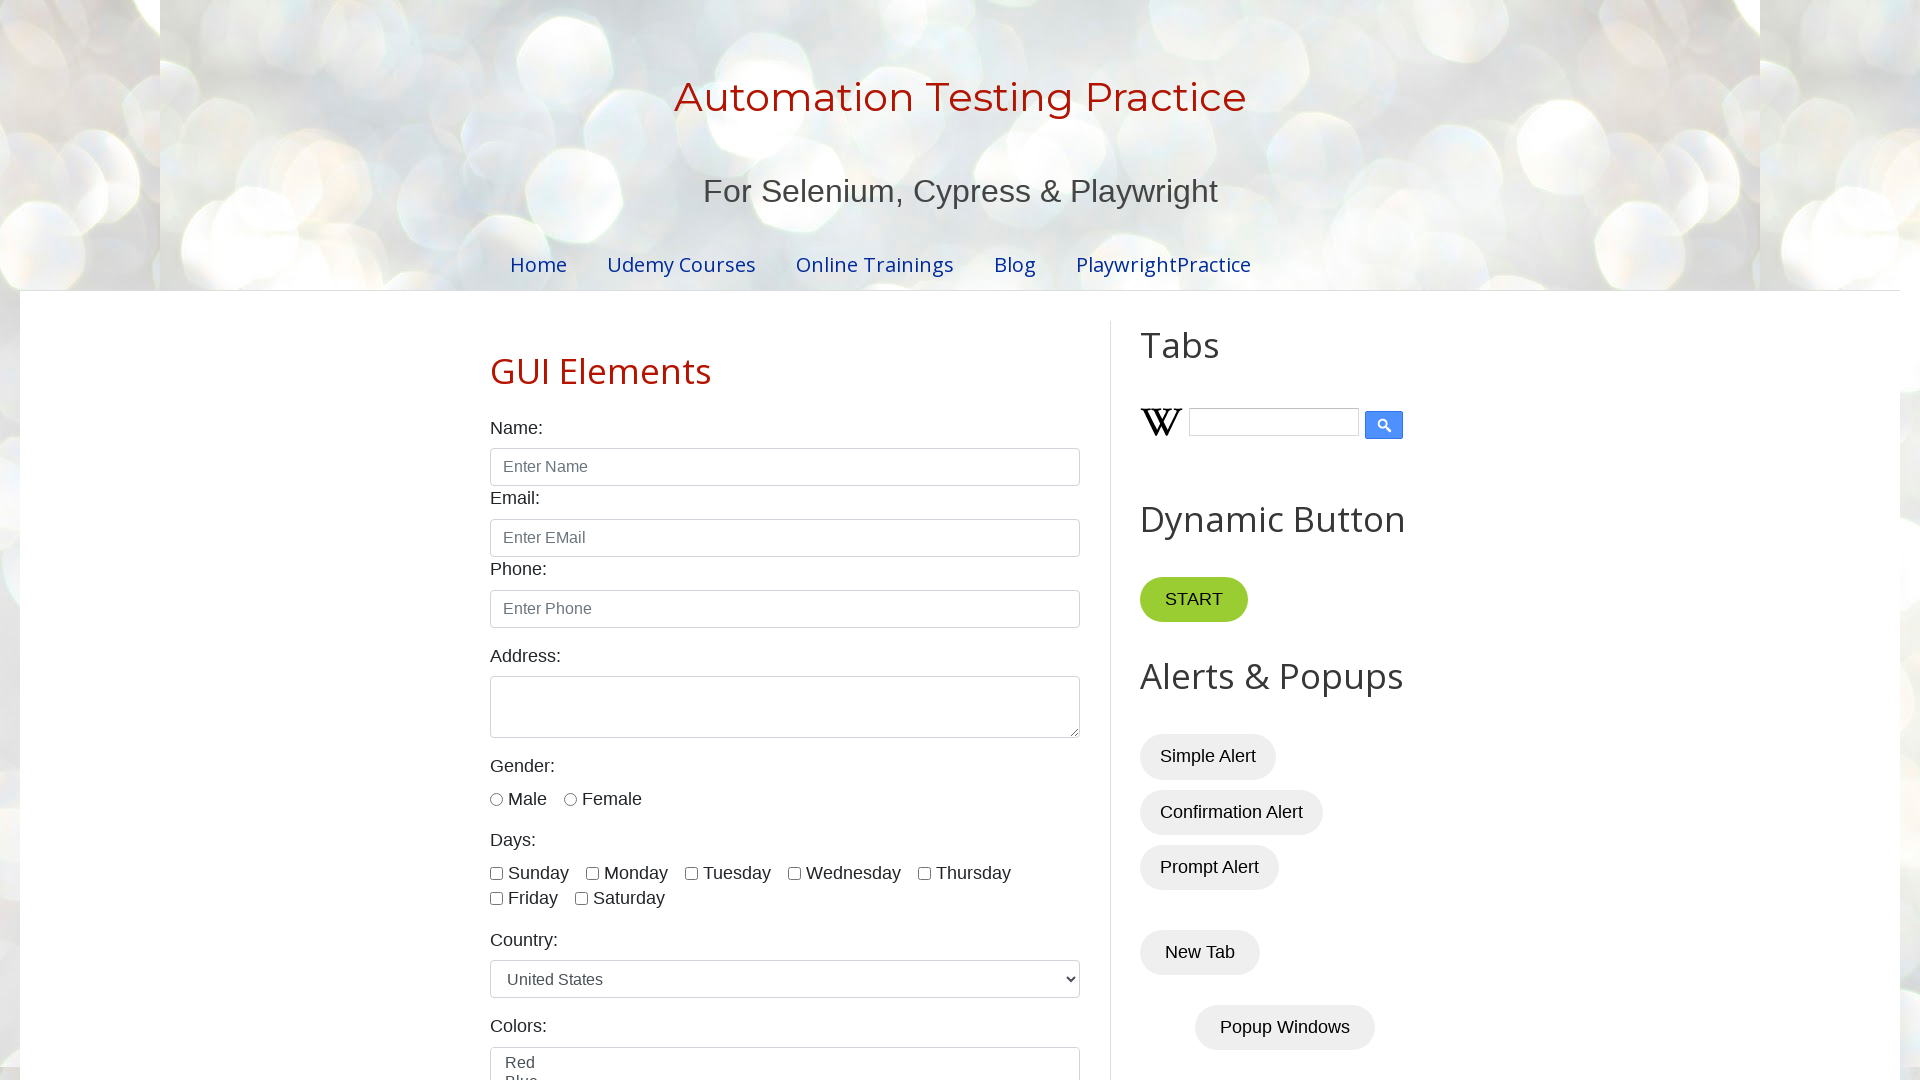